Demonstrates capturing element size and location properties by locating the Login button on a demo site and reading its position and dimensions.

Starting URL: https://opensource-demo.orangehrmlive.com/web/index.php/auth/login

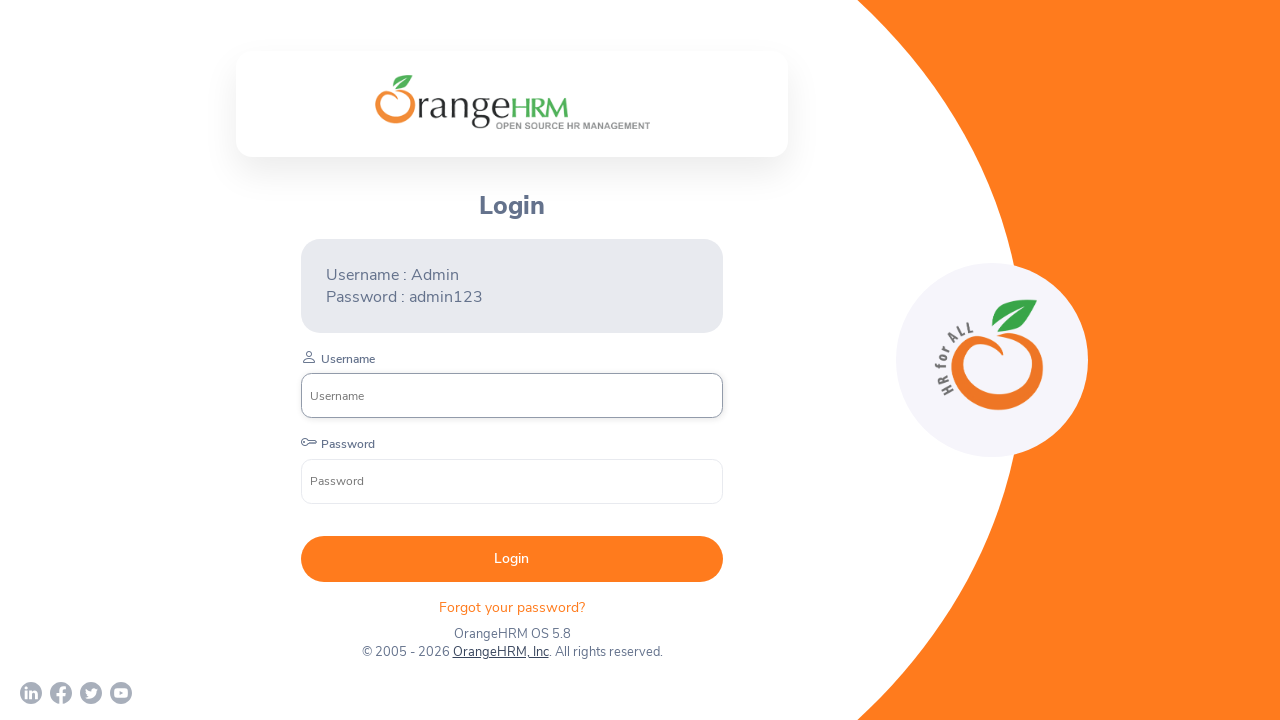

Waited for Login button to be visible on the page
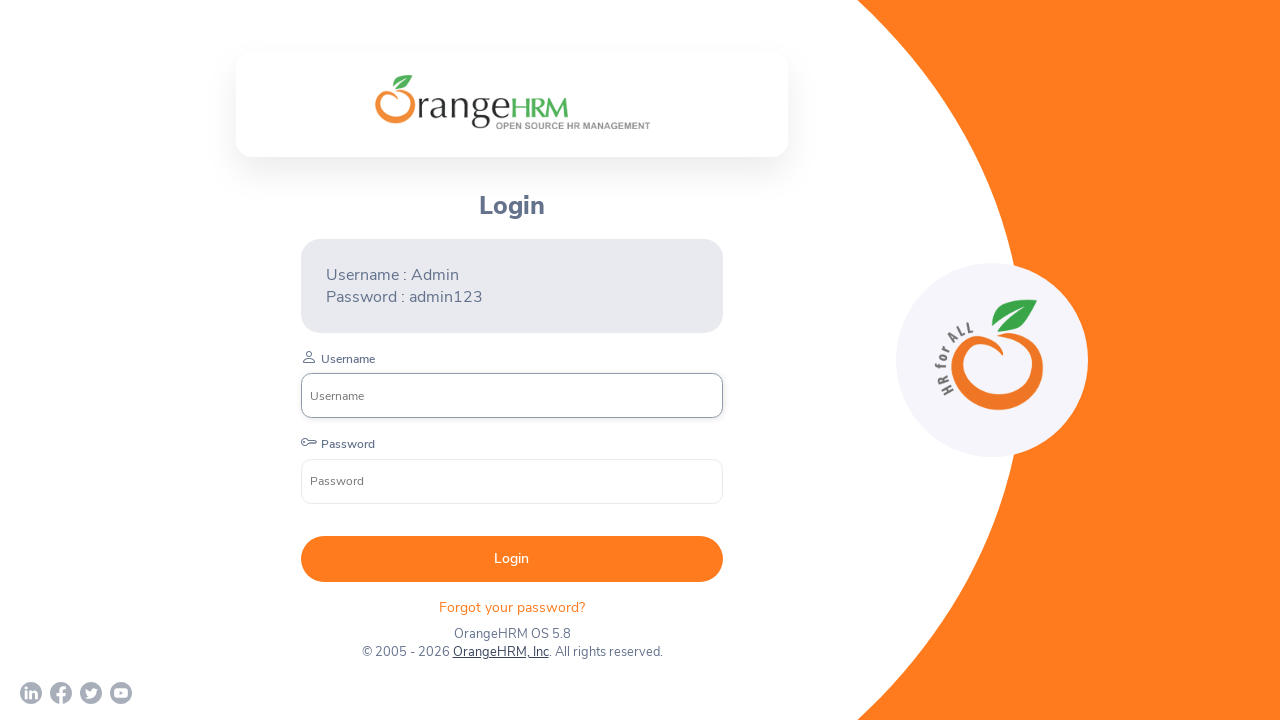

Located the Login button element
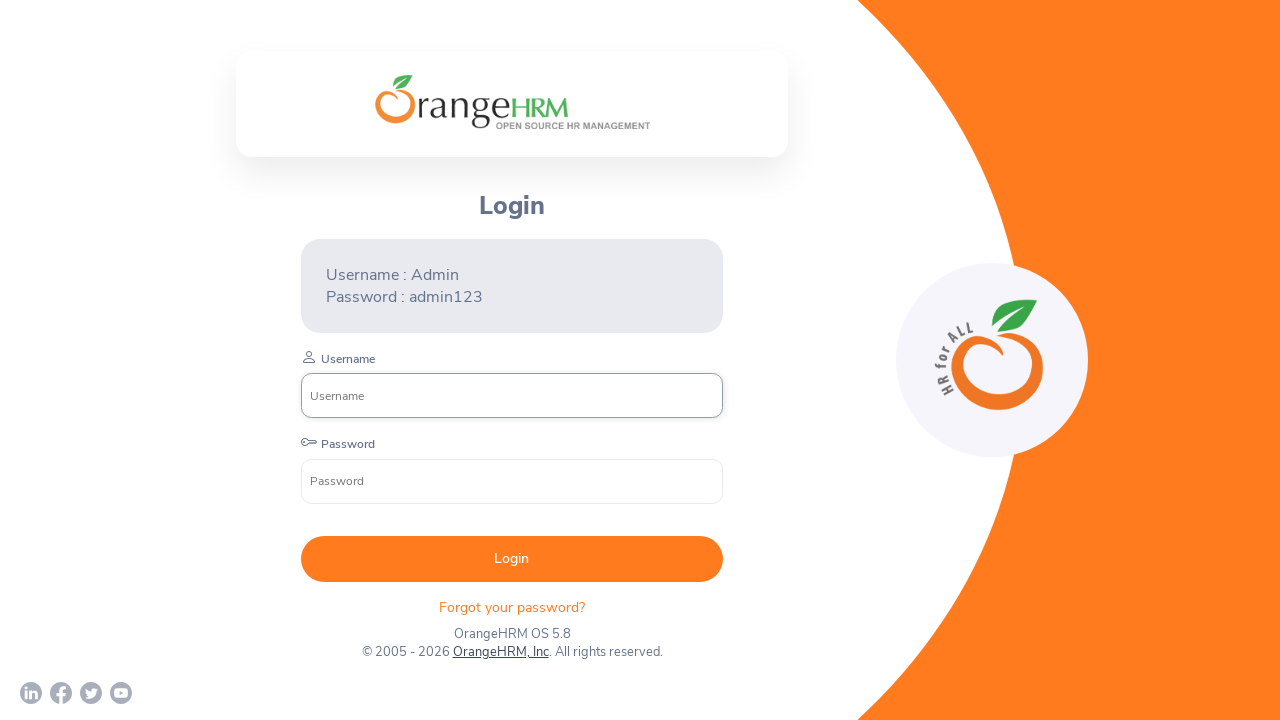

Retrieved Login button bounding box (size and location properties)
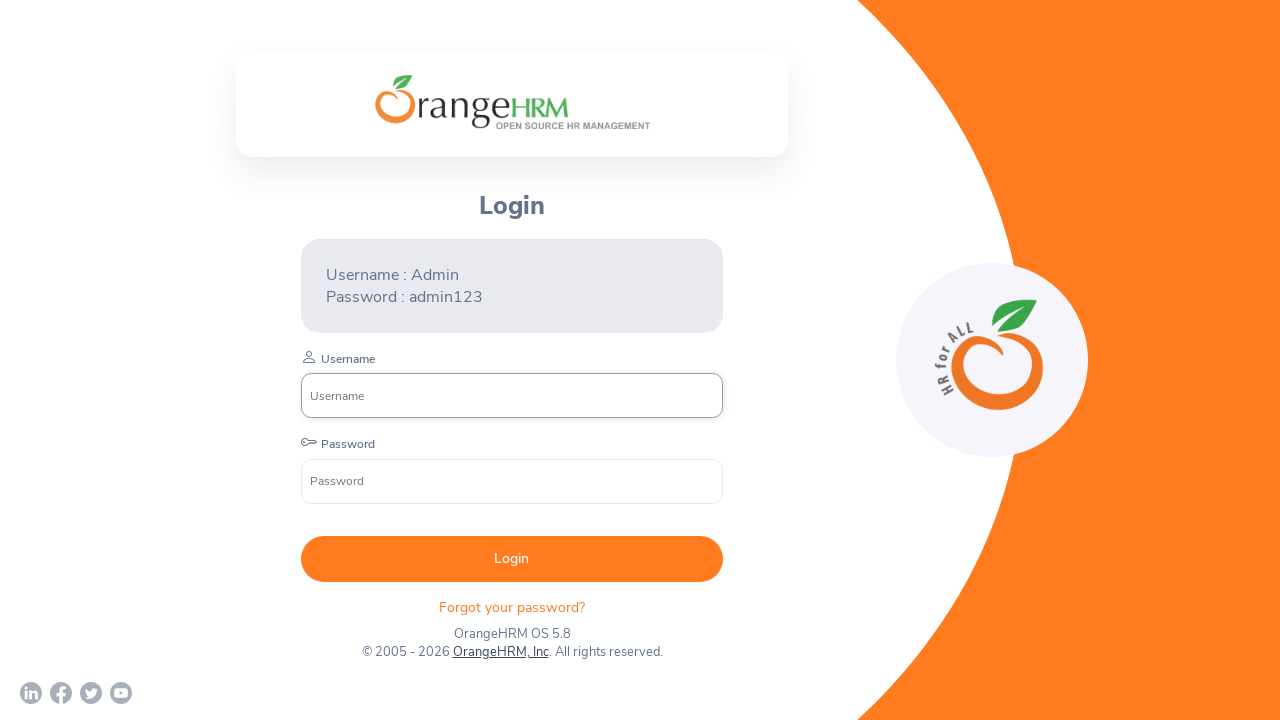

Captured Login button position - X: 300.796875, Y: 535.65625
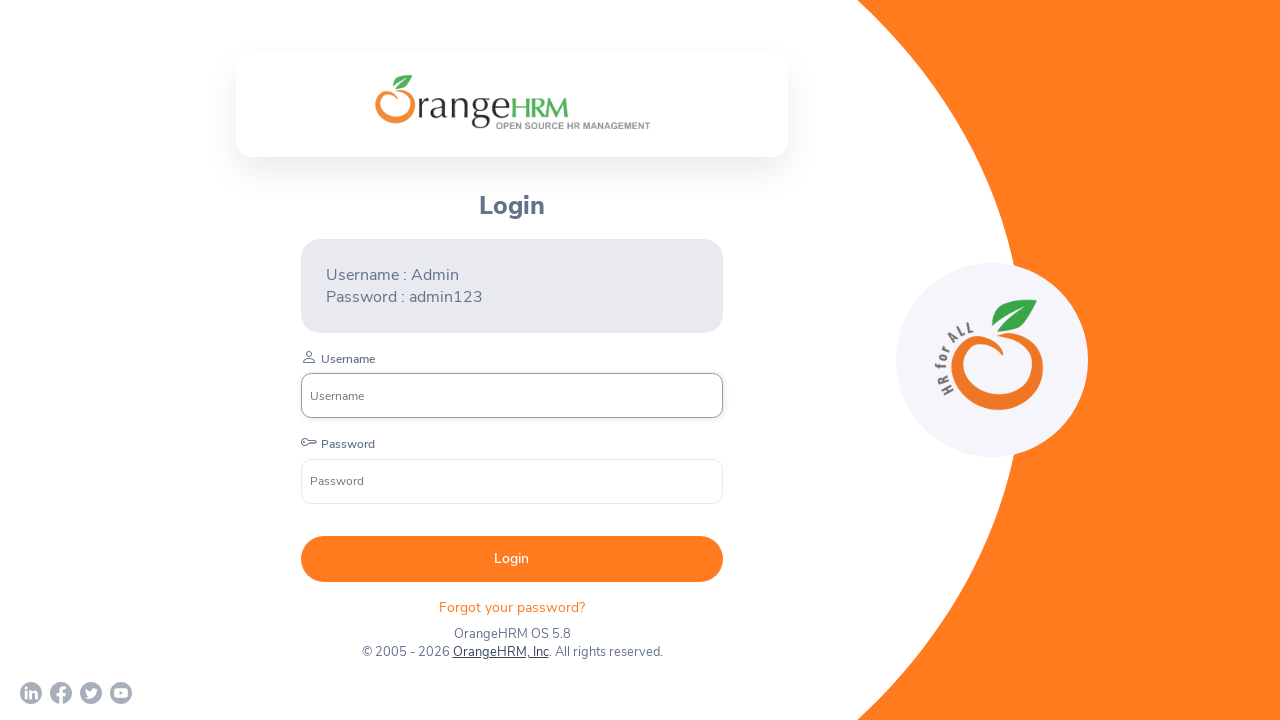

Captured Login button dimensions - Width: 422.390625, Height: 46
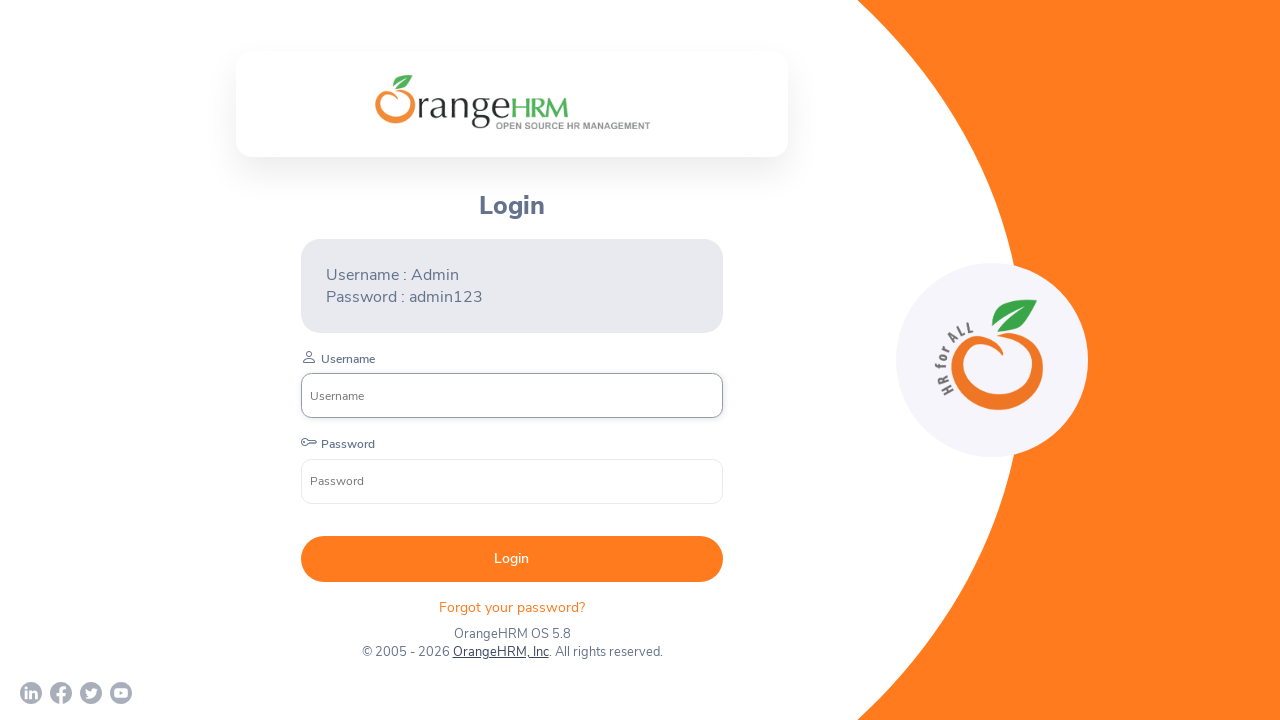

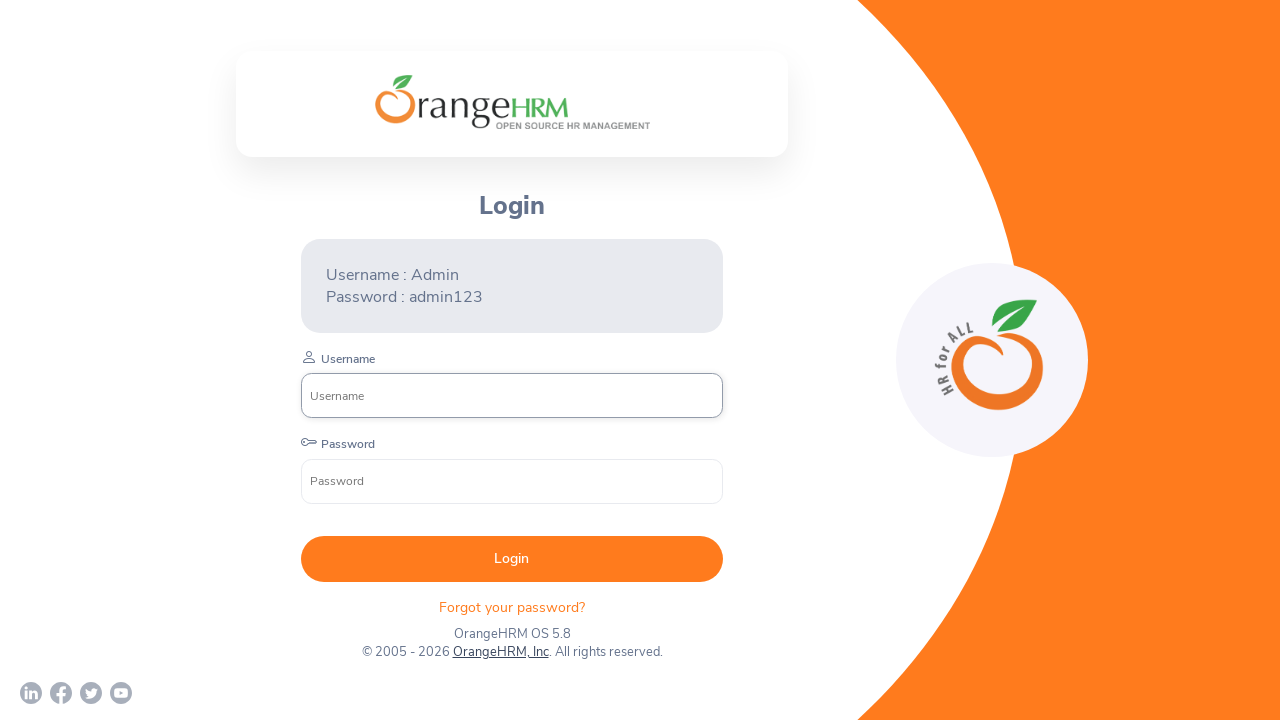